Tests a registration form by clicking start test button, filling login and password fields, agreeing to terms, and submitting the registration

Starting URL: https://victoretc.github.io/selenium_waits/

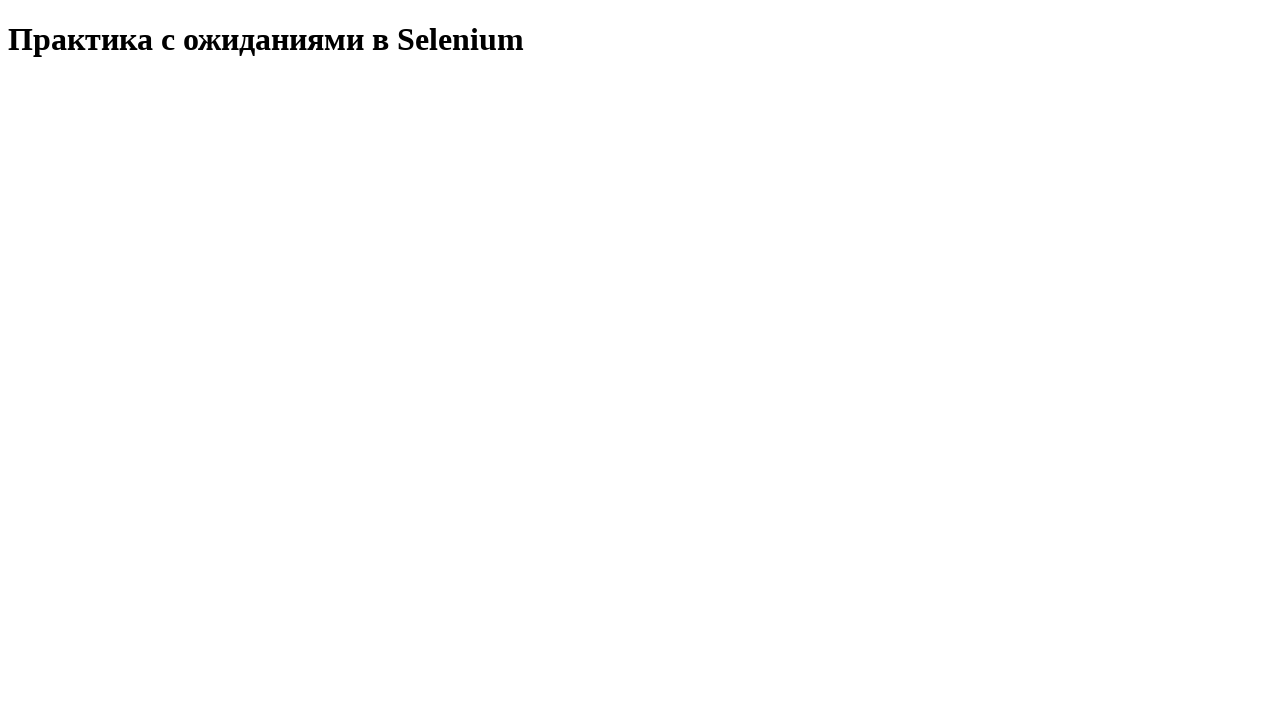

Start Test button became visible
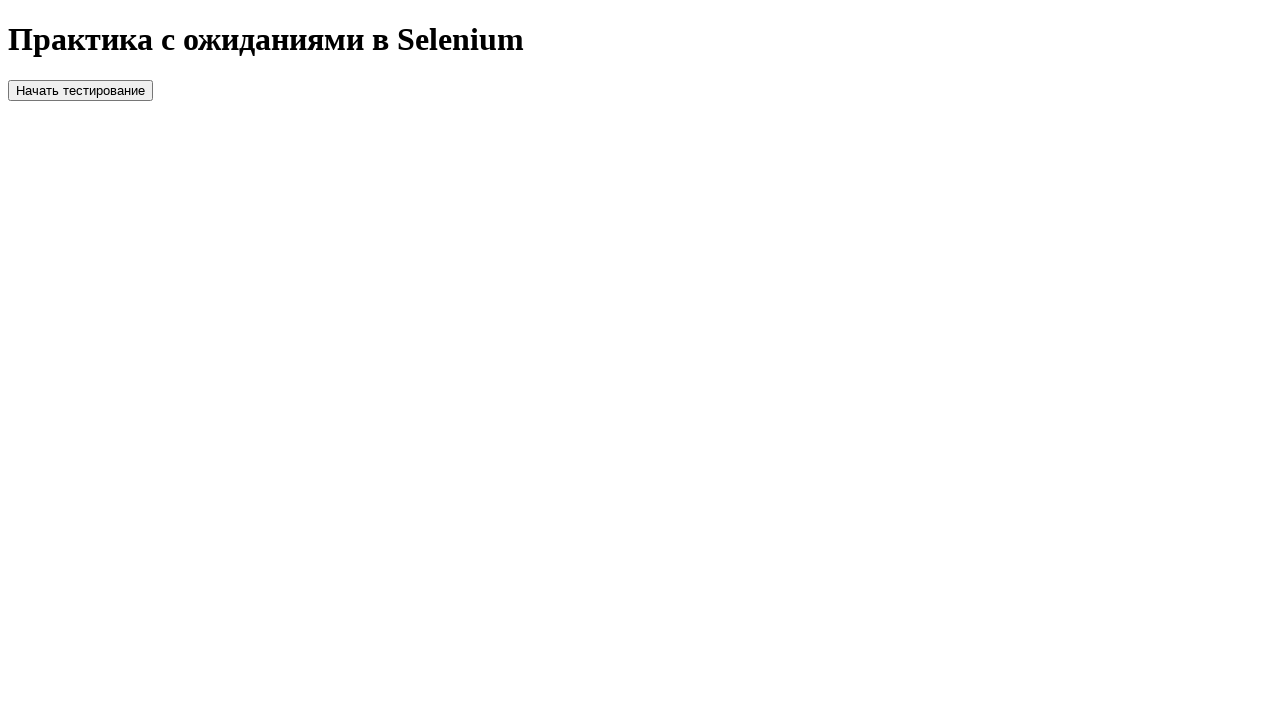

Clicked Start Test button at (80, 90) on #startTest
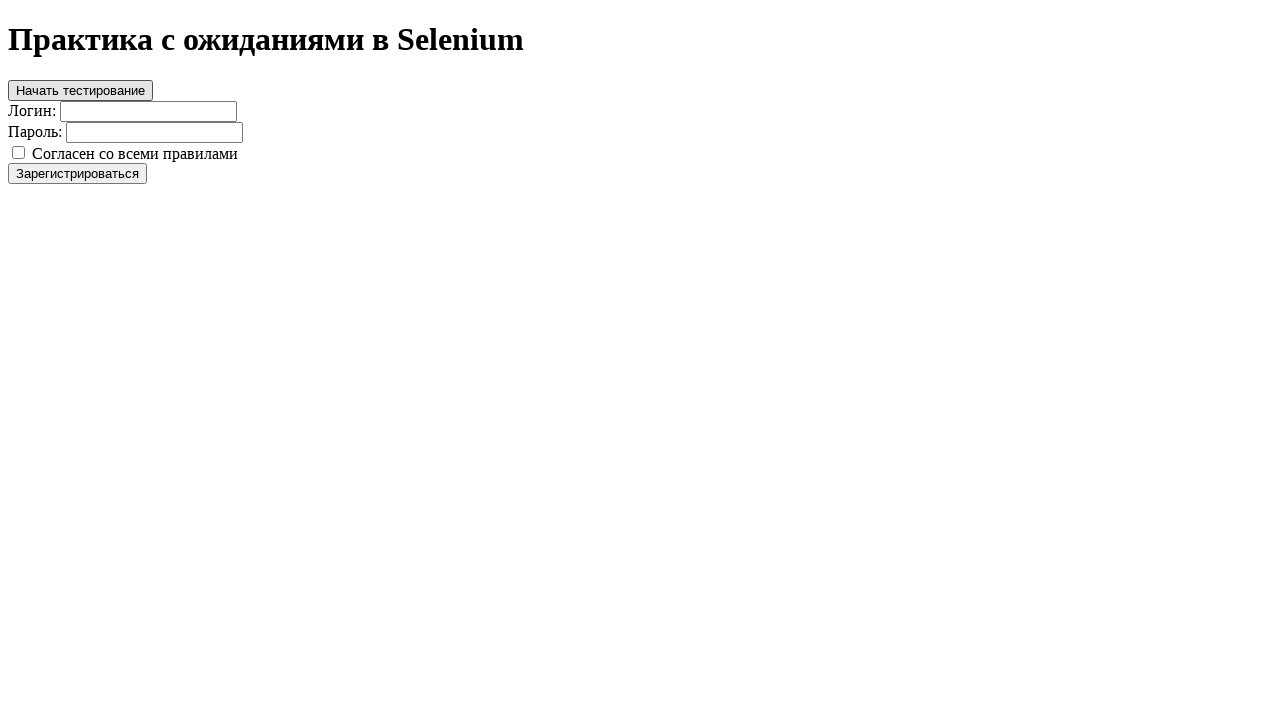

Filled login field with 'qwerty' on #login
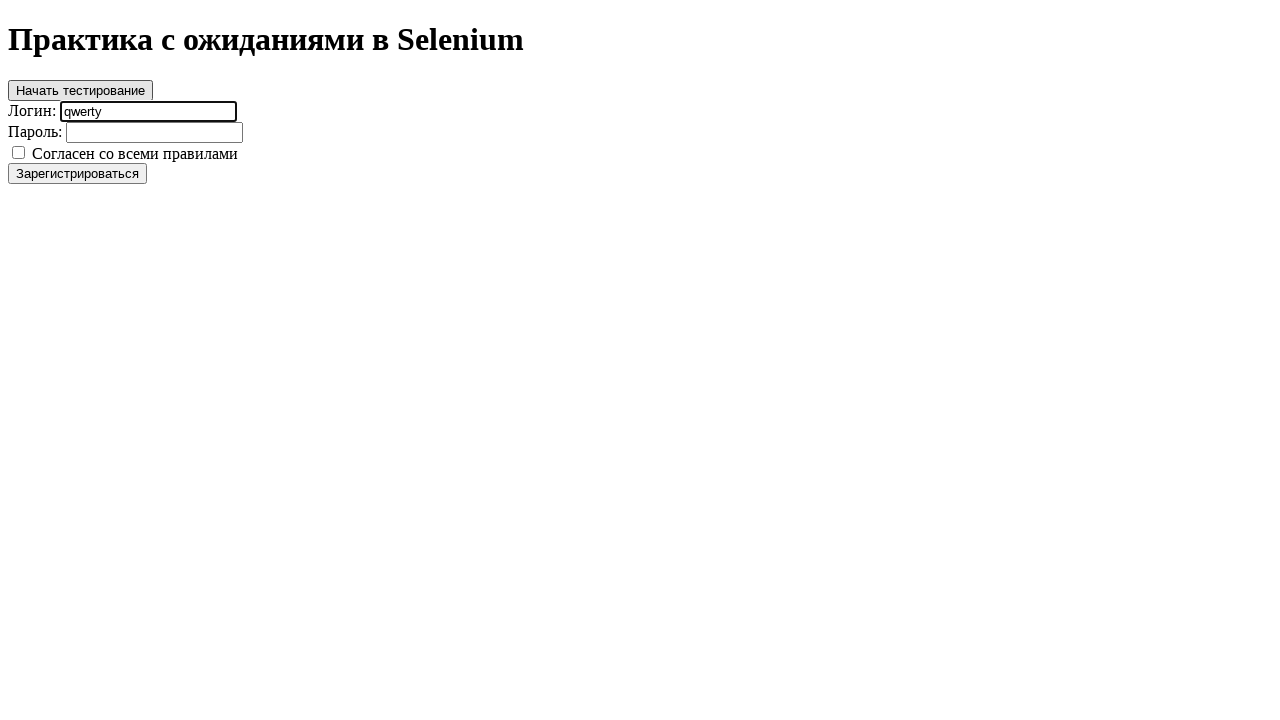

Filled password field with 'qwerty' on #password
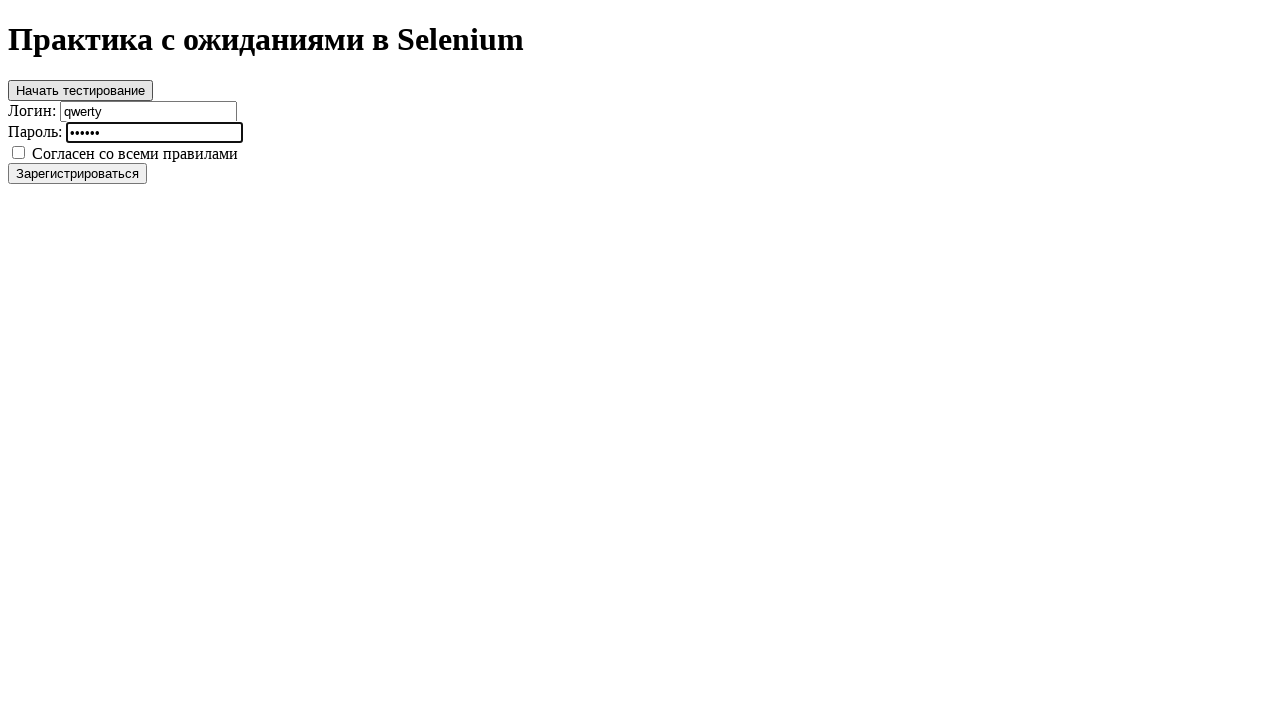

Clicked agree checkbox to accept terms at (18, 152) on #agree
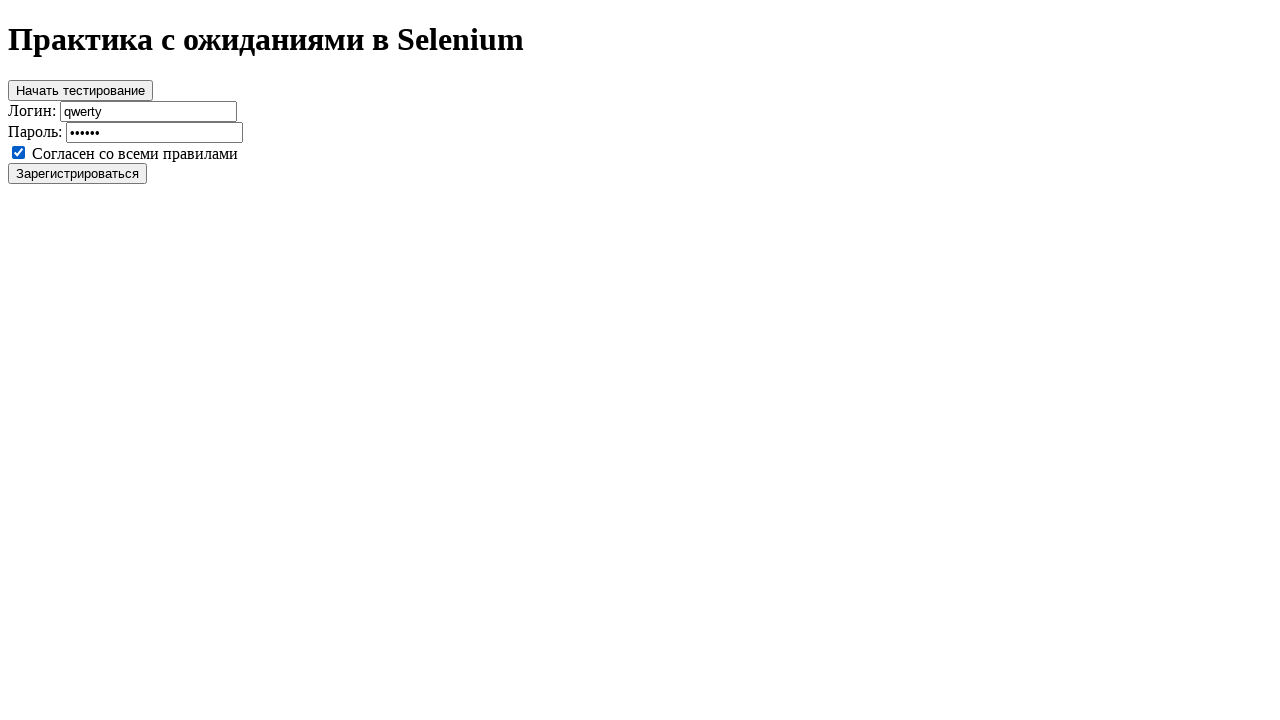

Clicked register button to submit registration at (78, 173) on #register
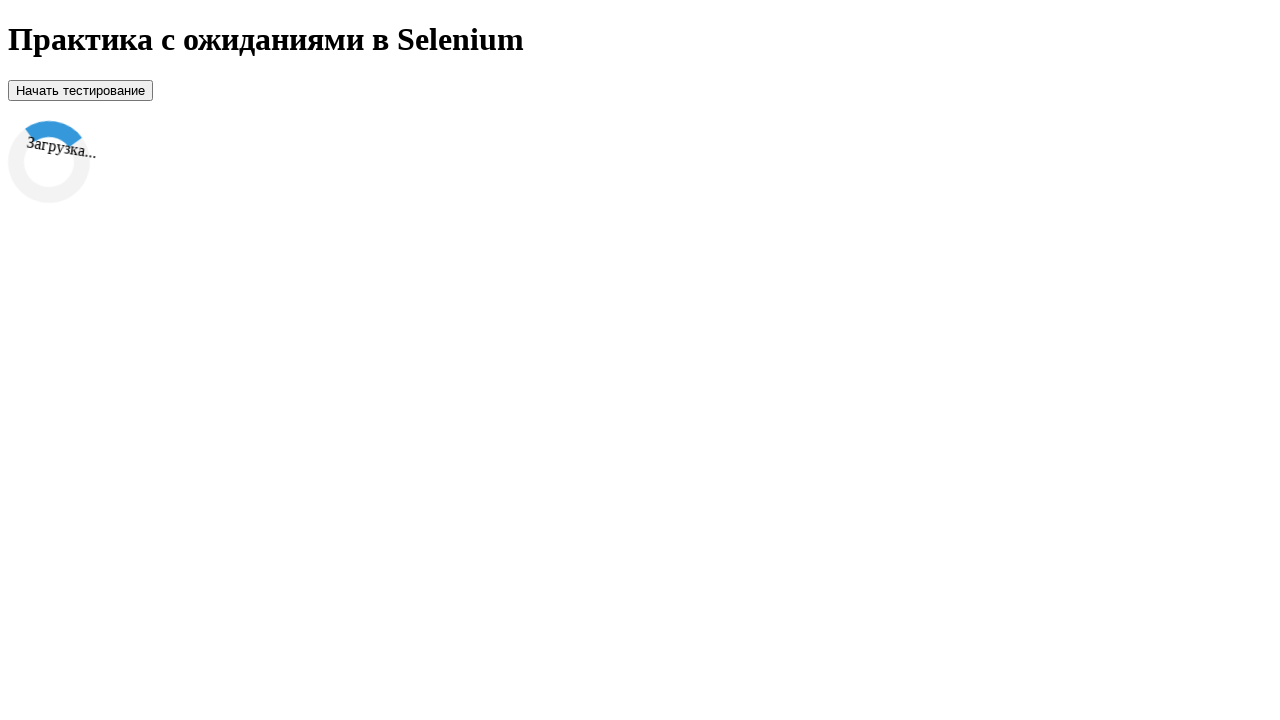

Registration success message appeared
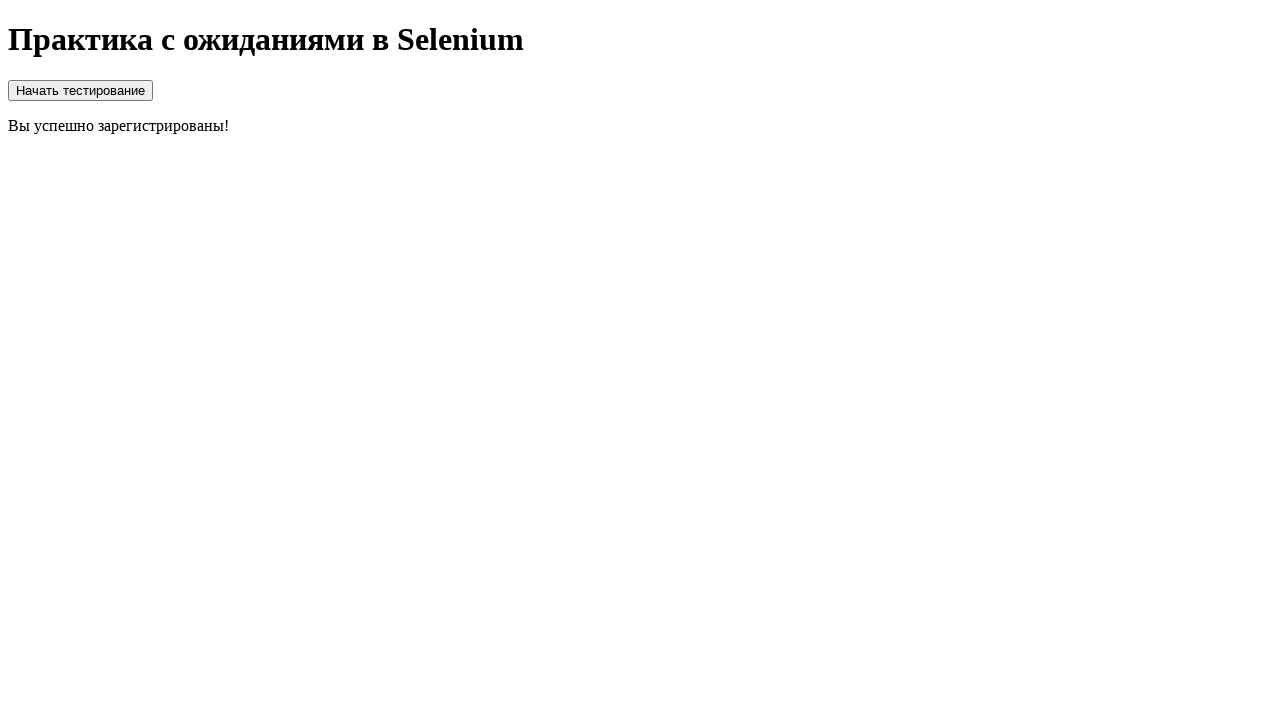

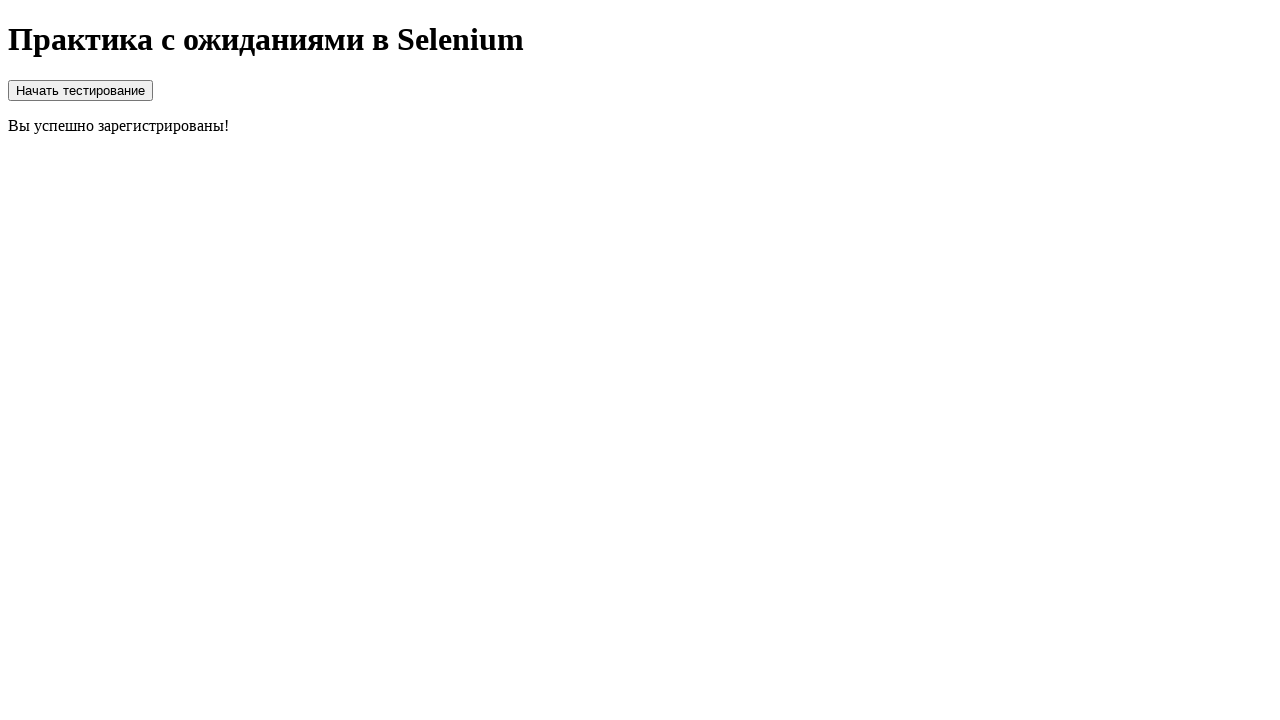